Tests search with empty input by clearing the search field and clicking search to verify the page behavior

Starting URL: https://www.w3schools.com/

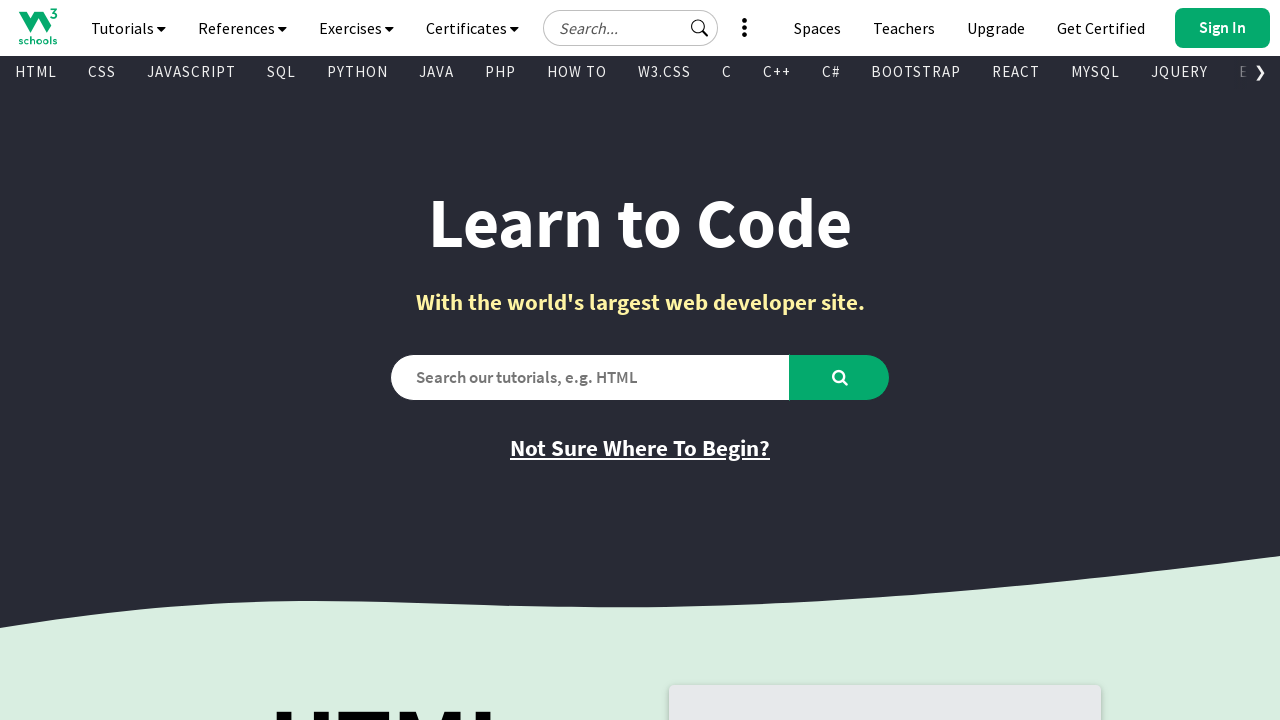

Cleared the search field on //*[@id="tnb-google-search-input"]
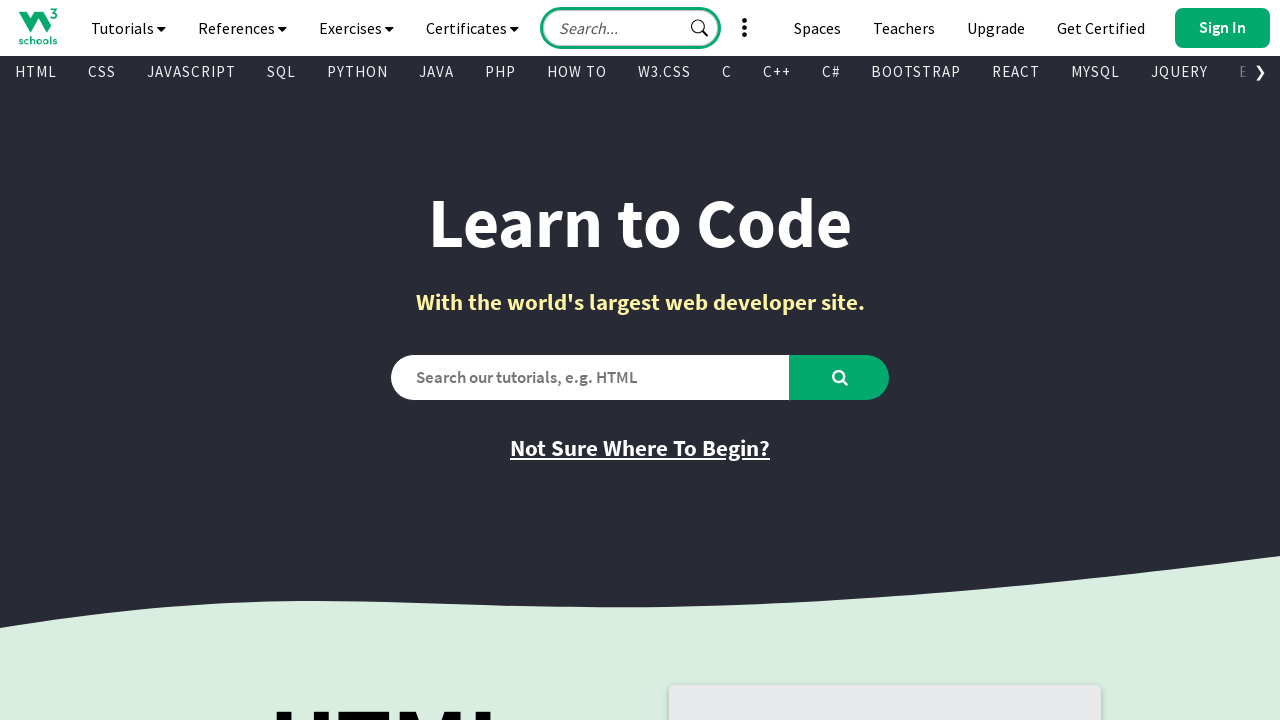

Clicked the search button with empty input at (700, 28) on xpath=//*[@id="tnb-google-search-icon"]
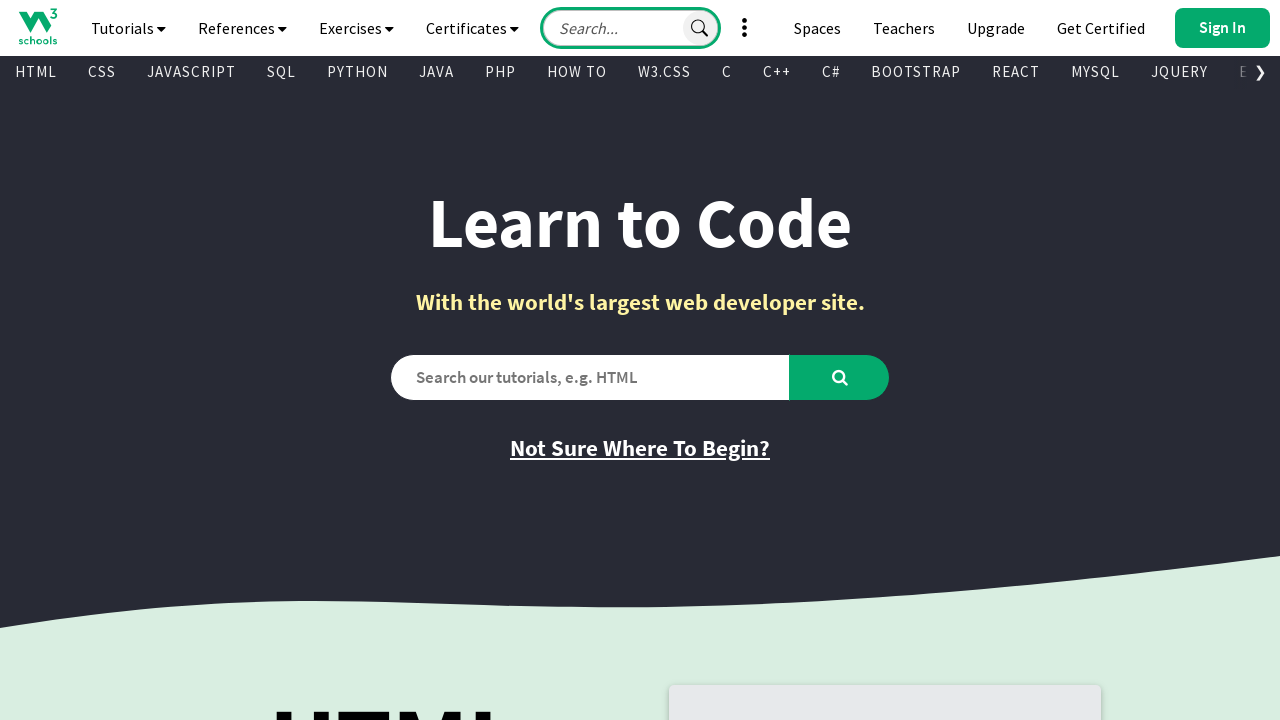

Waited 3 seconds for potential redirect or page behavior
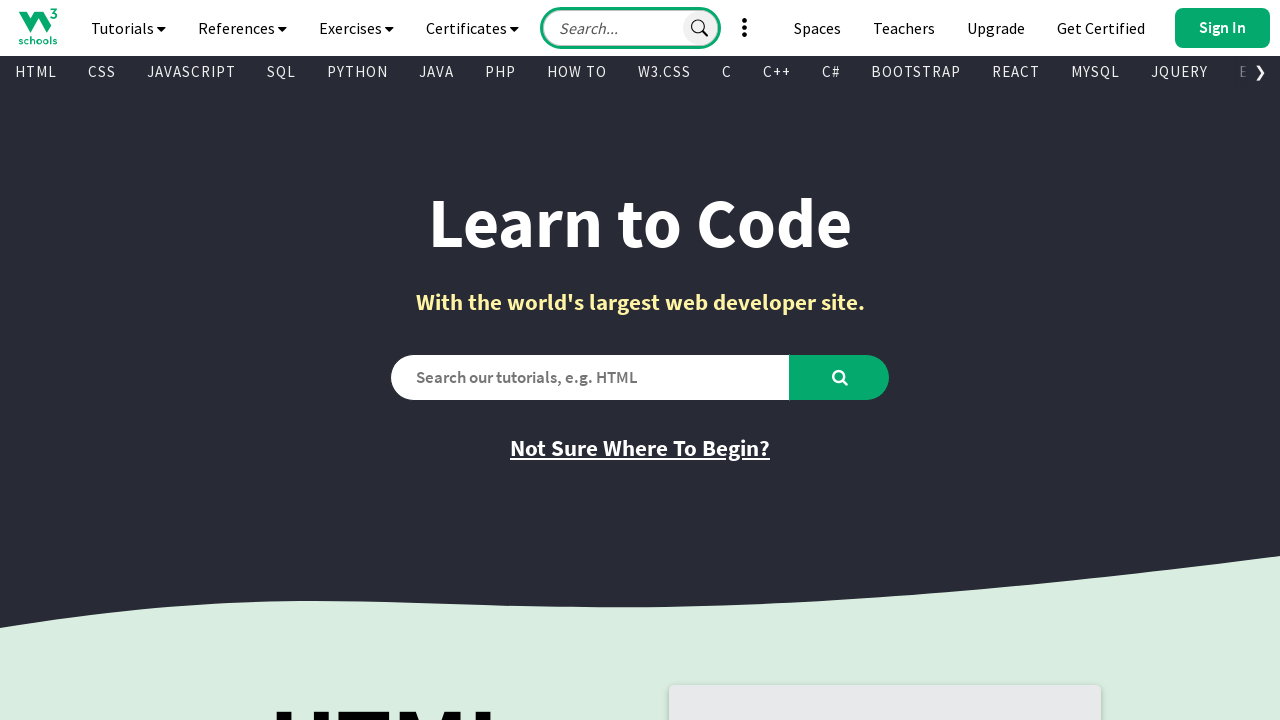

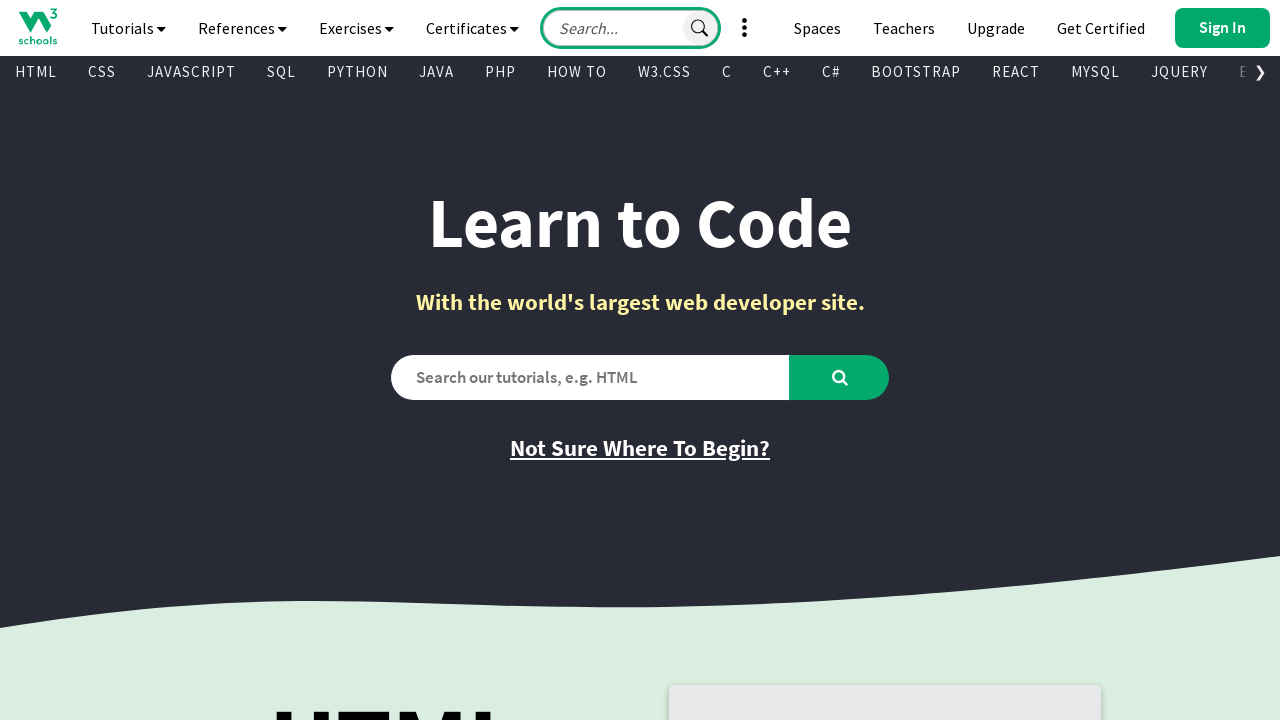